Clicks a button, accepts a browser alert, calculates a formula from a page value, fills the answer and submits.

Starting URL: http://suninjuly.github.io/alert_accept.html

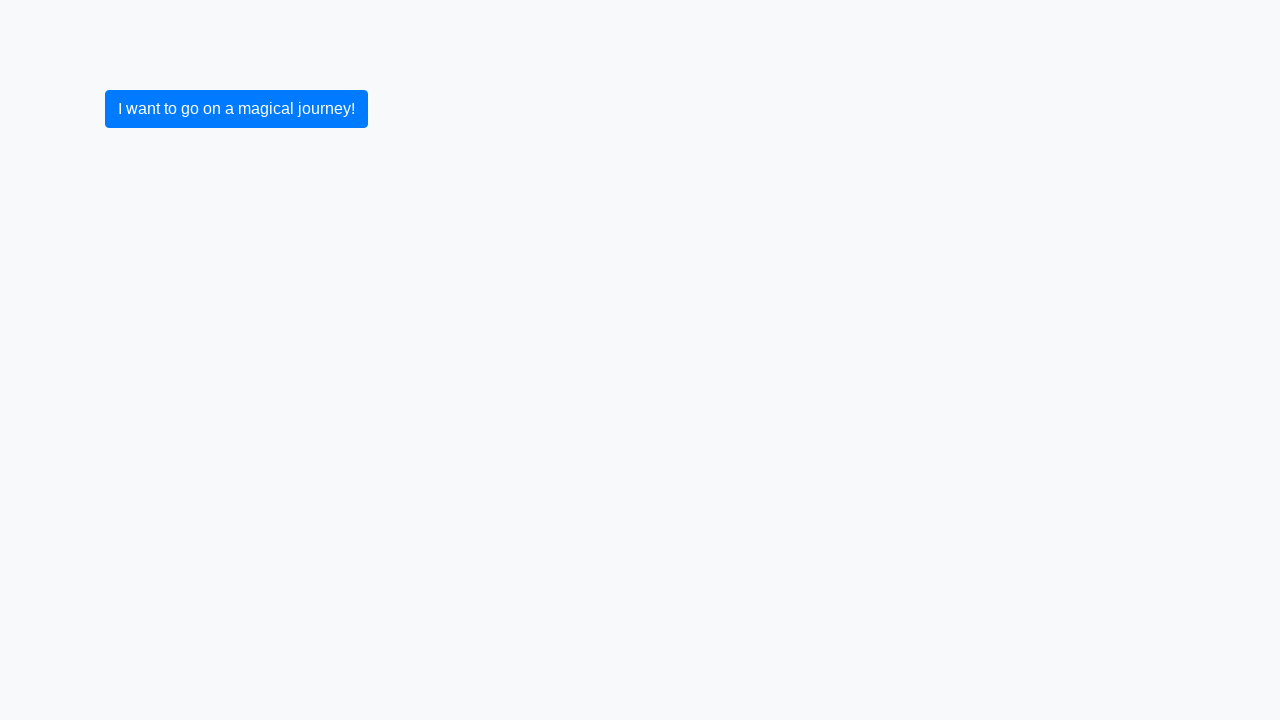

Set up dialog handler to accept alerts
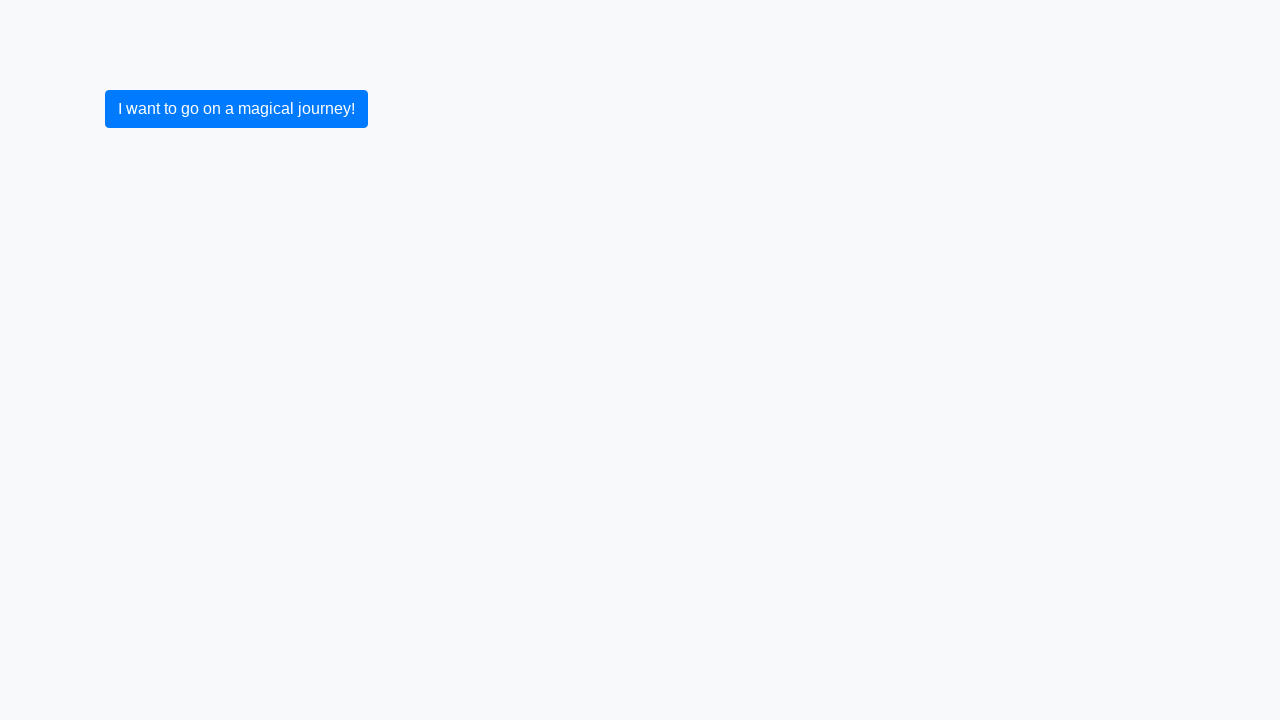

Clicked button to trigger alert at (236, 109) on .btn
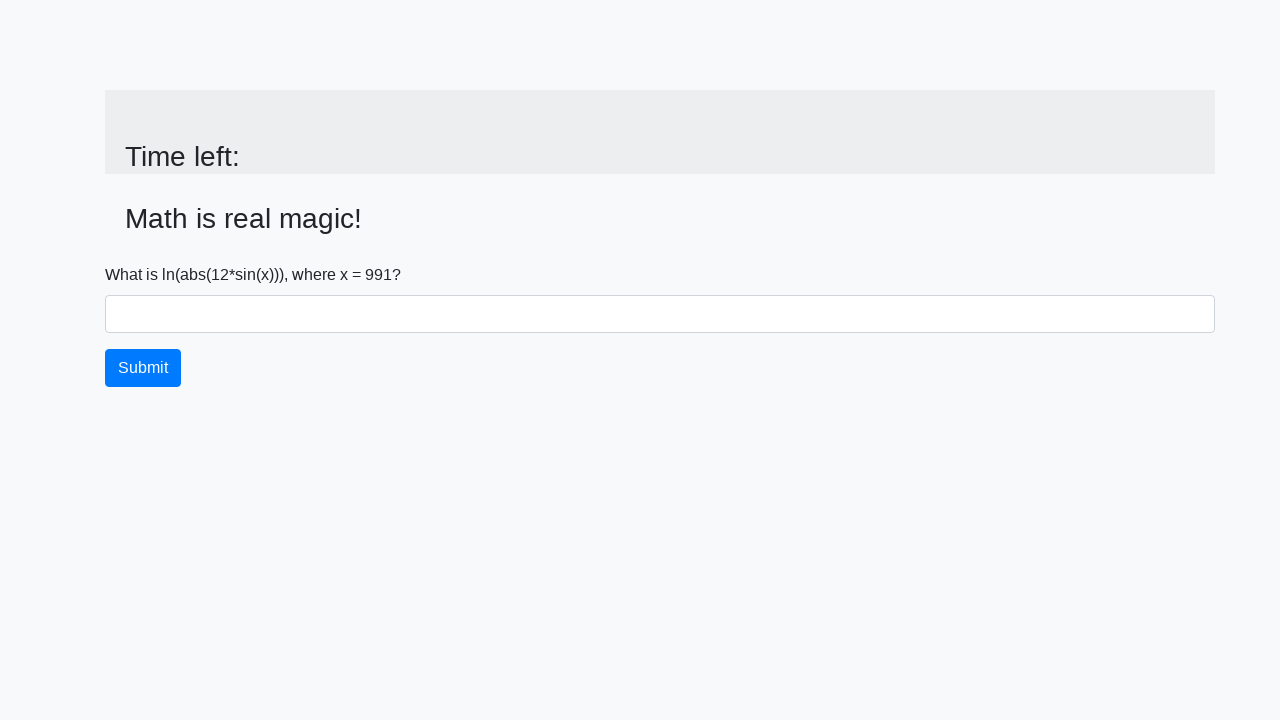

Retrieved input value from page
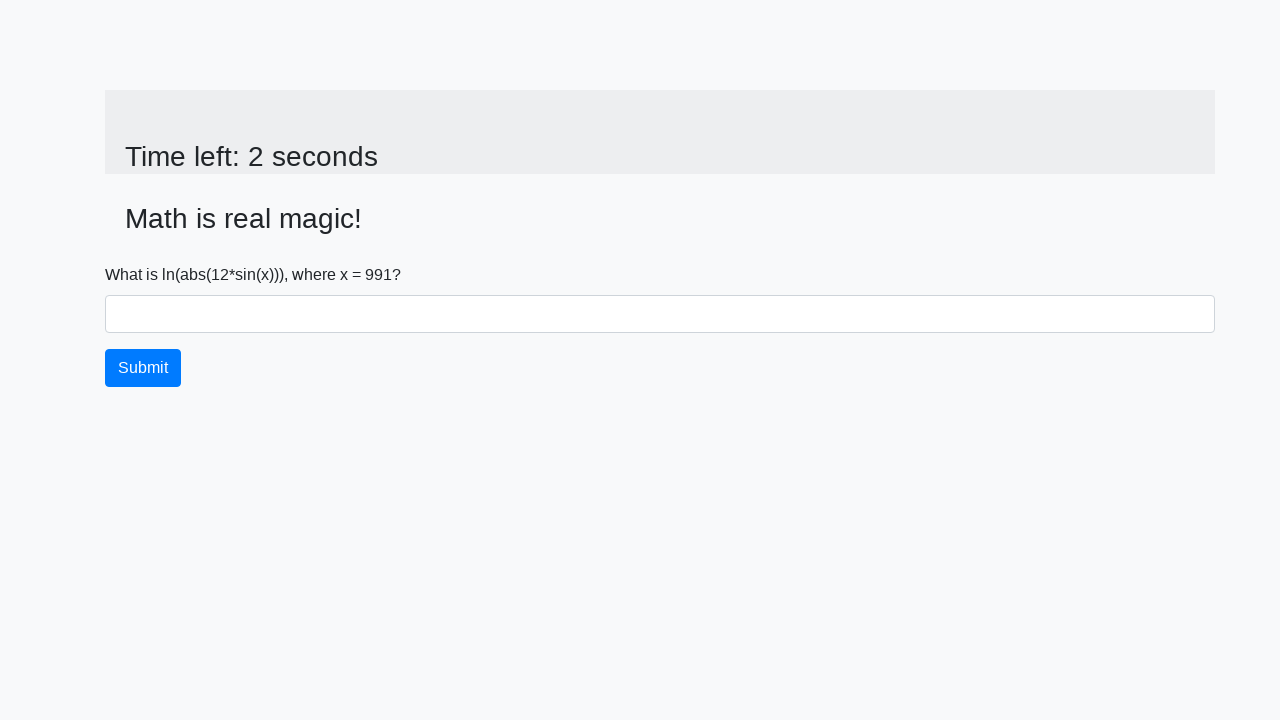

Calculated formula result: 2.4699572475916494
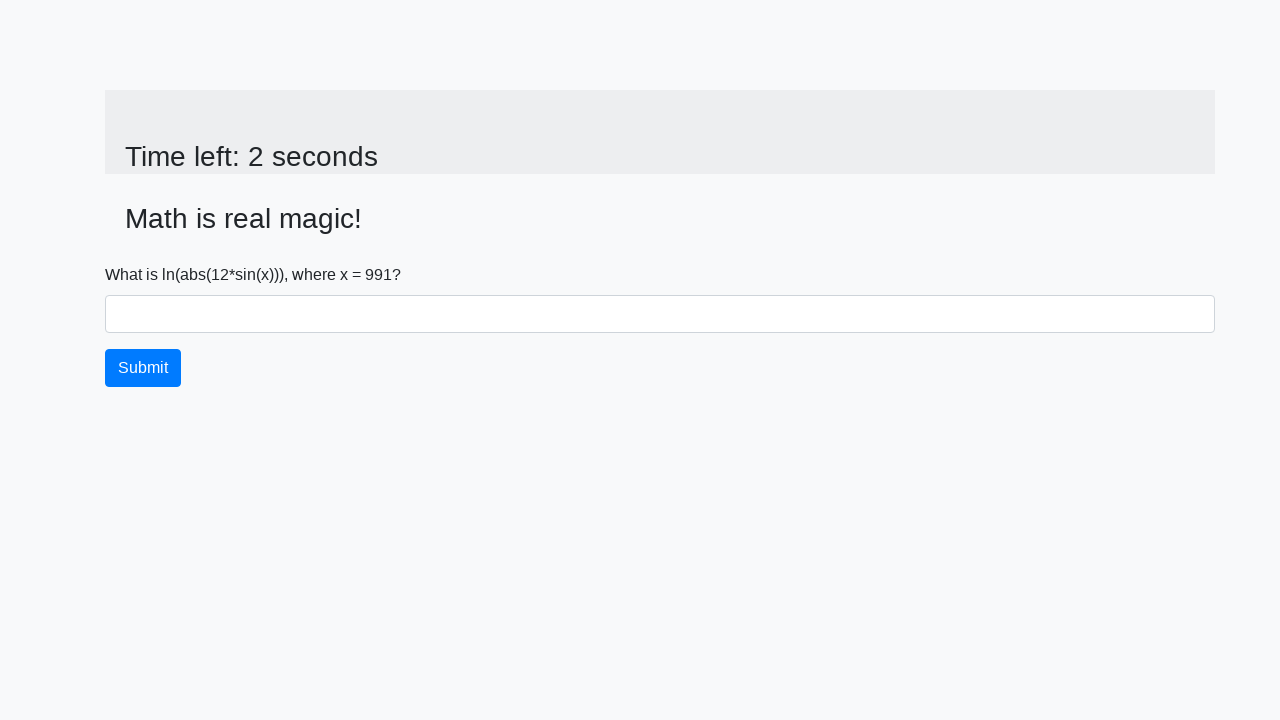

Filled answer field with calculated value on #answer
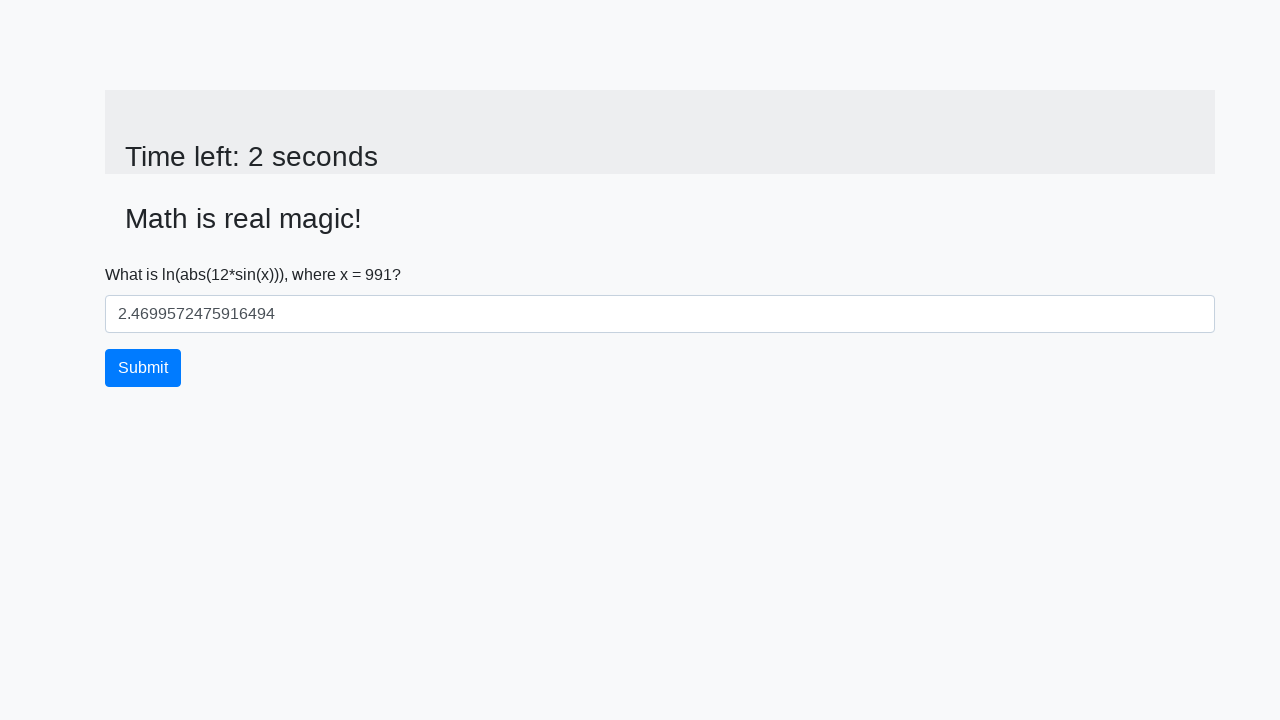

Clicked submit button at (143, 368) on .btn
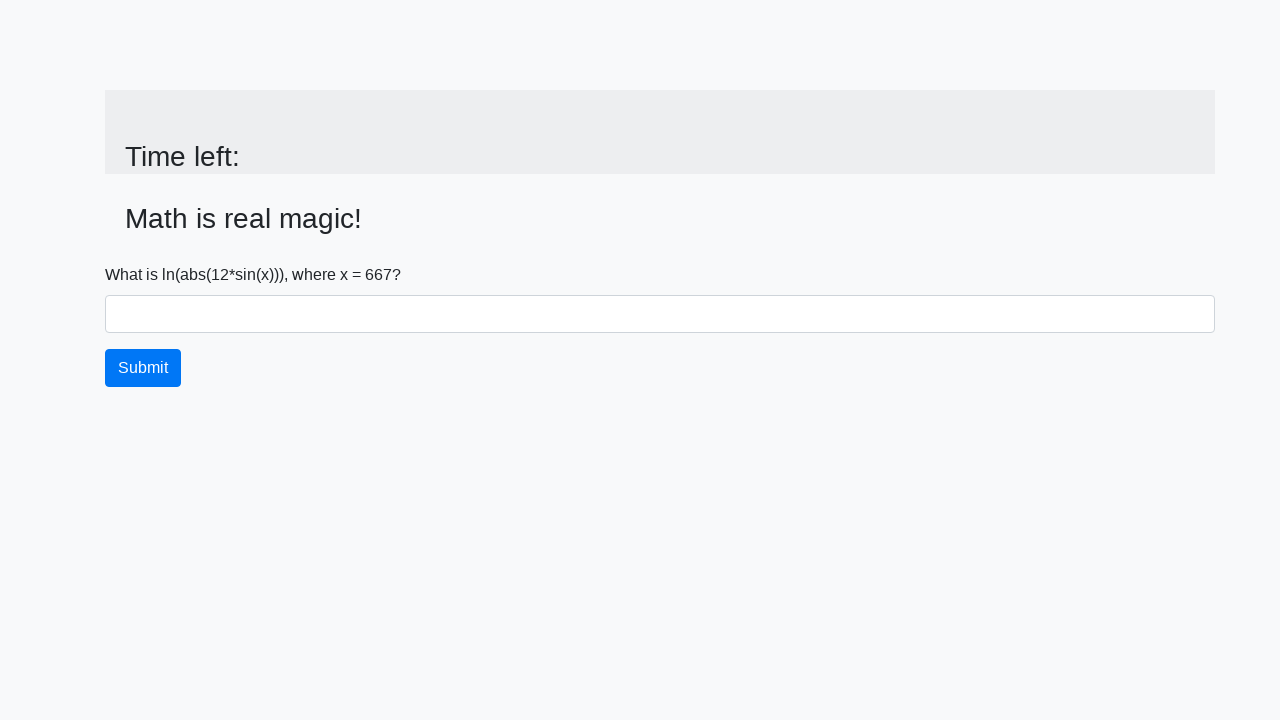

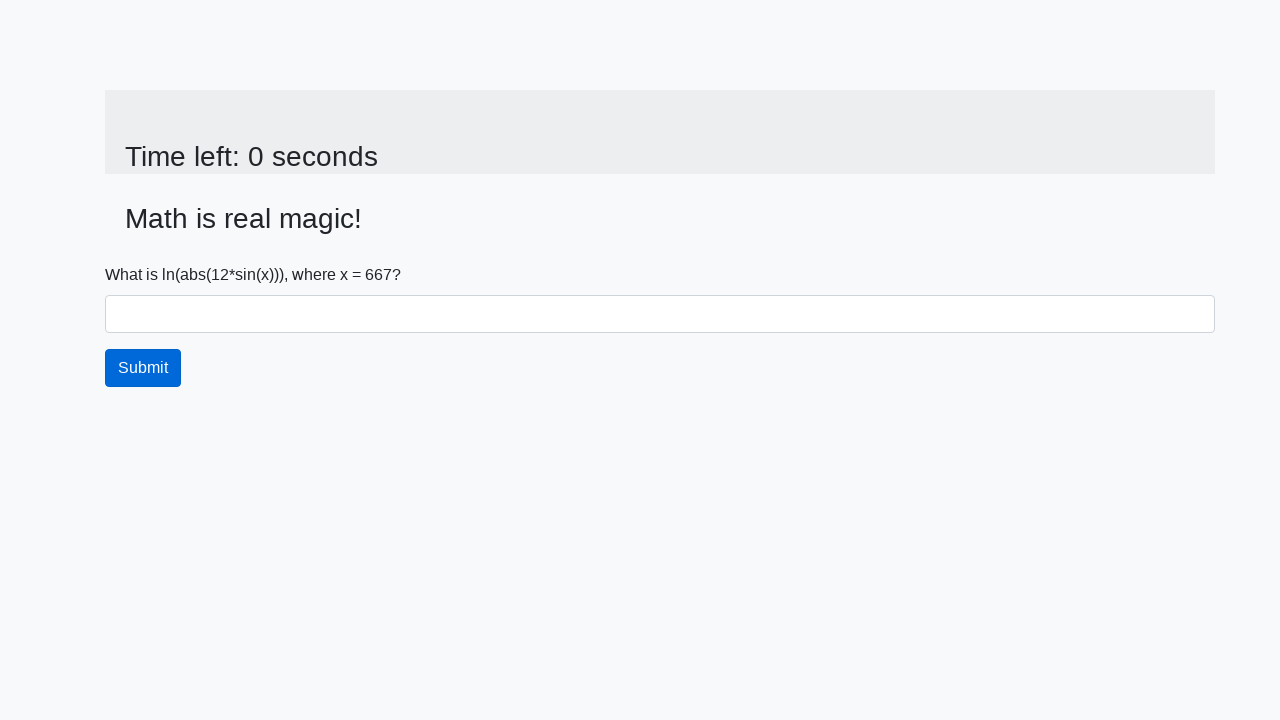